Tests checkbox interaction by checking if a checkbox is selected, and clicking it if not already selected

Starting URL: https://www.mycontactform.com/samples.php

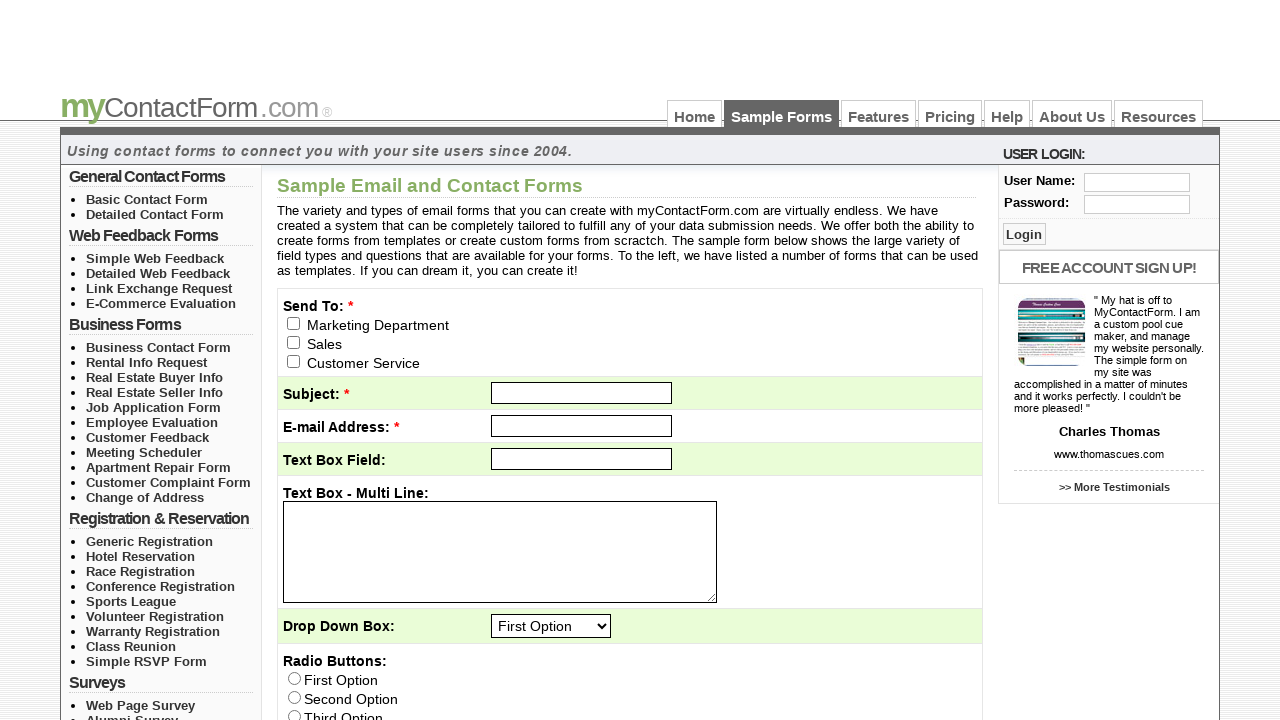

Navigated to checkbox test page
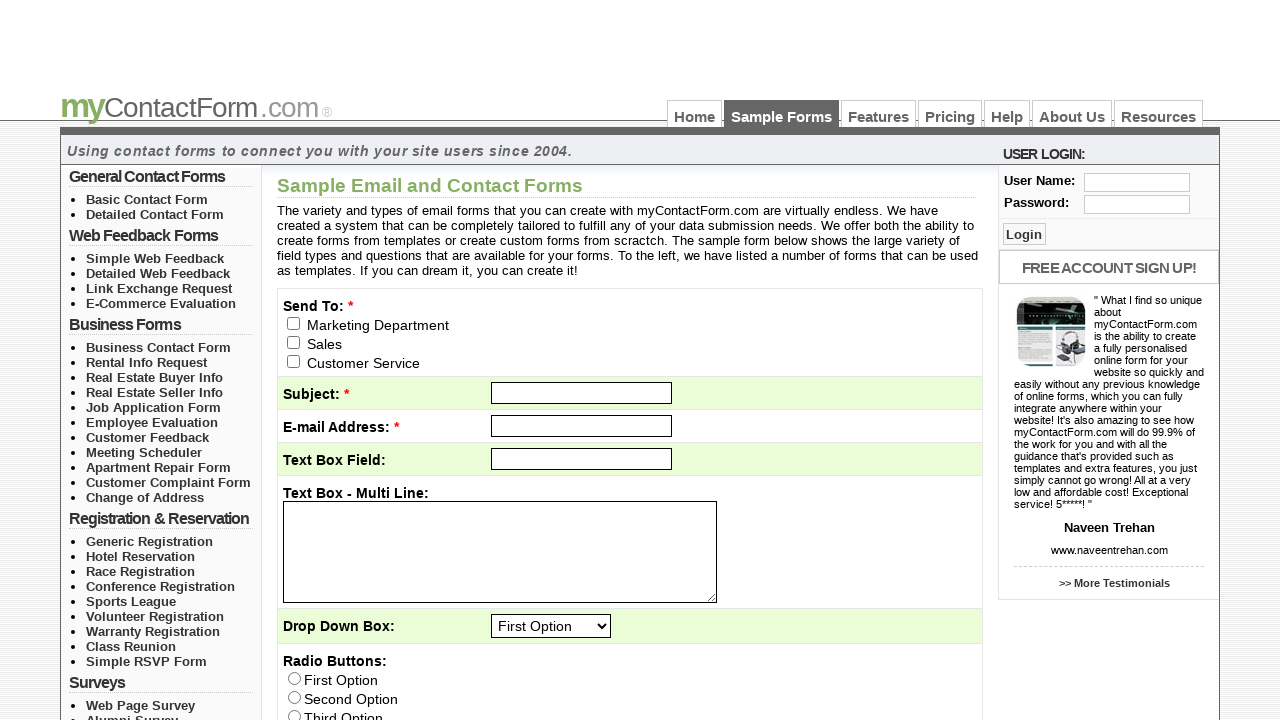

Located checkbox element with value 'First Check Box'
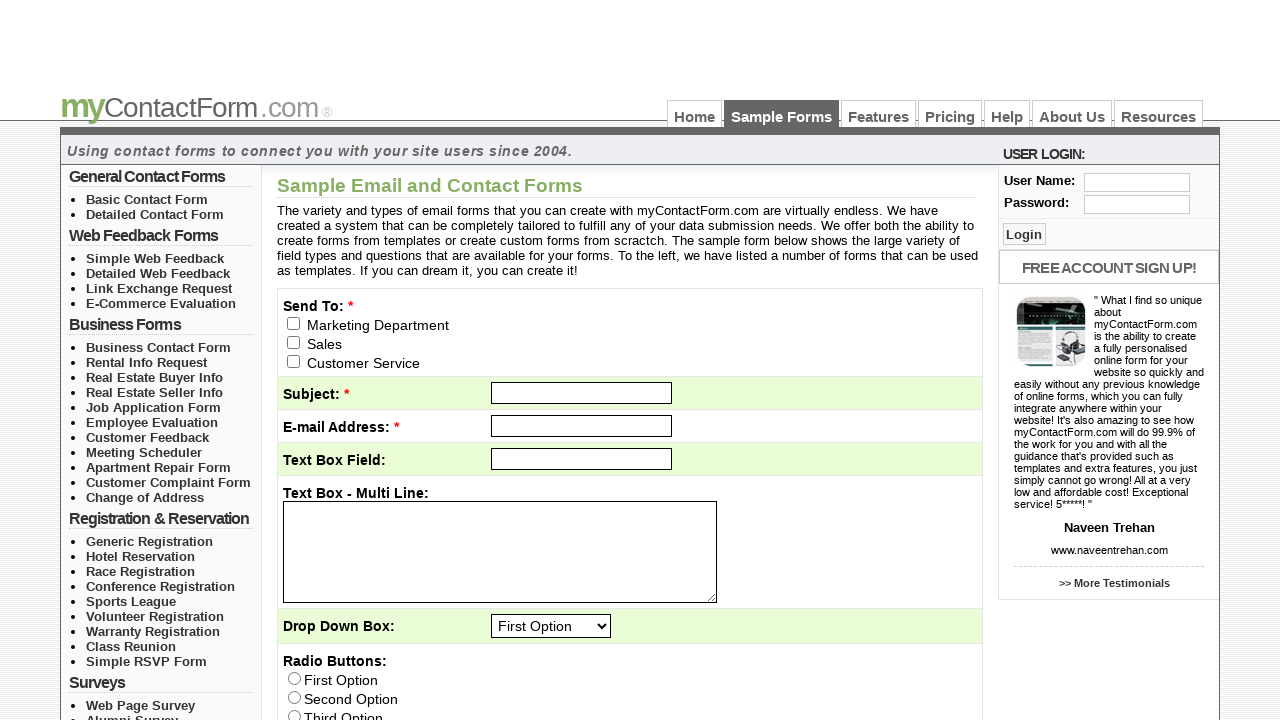

Verified checkbox is not selected
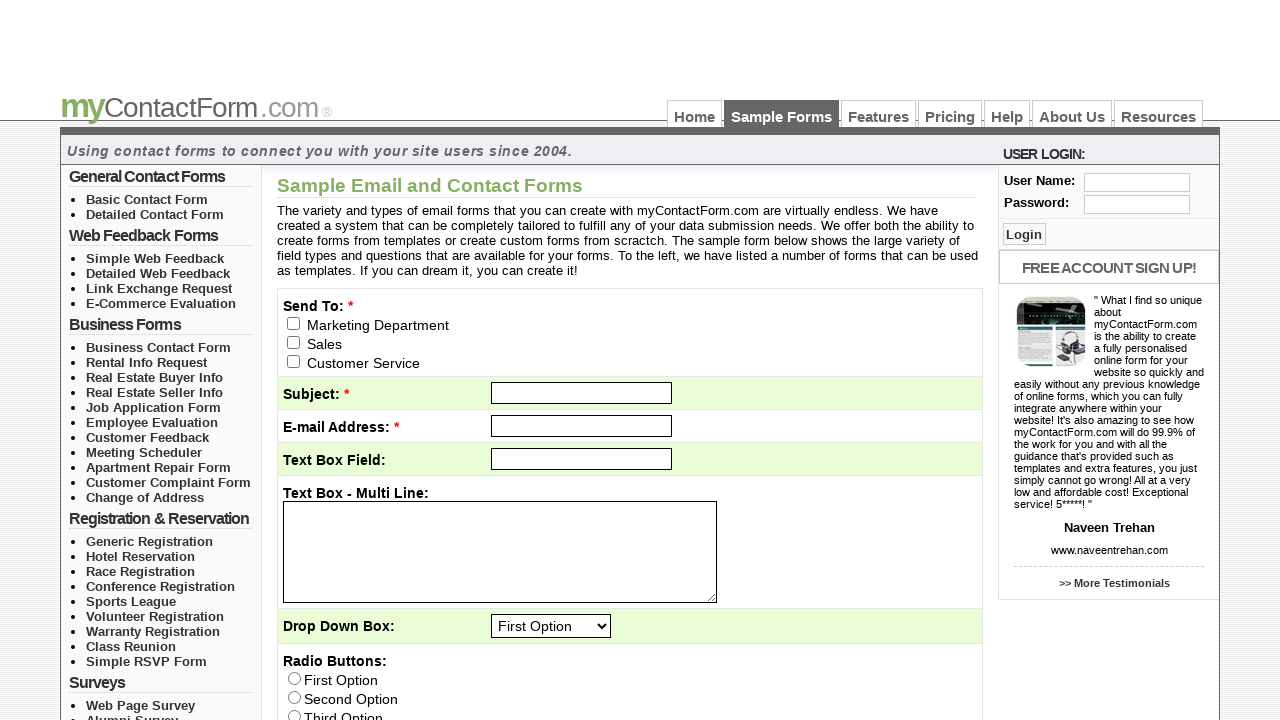

Clicked checkbox to select it at (502, 360) on input[value='First Check Box']
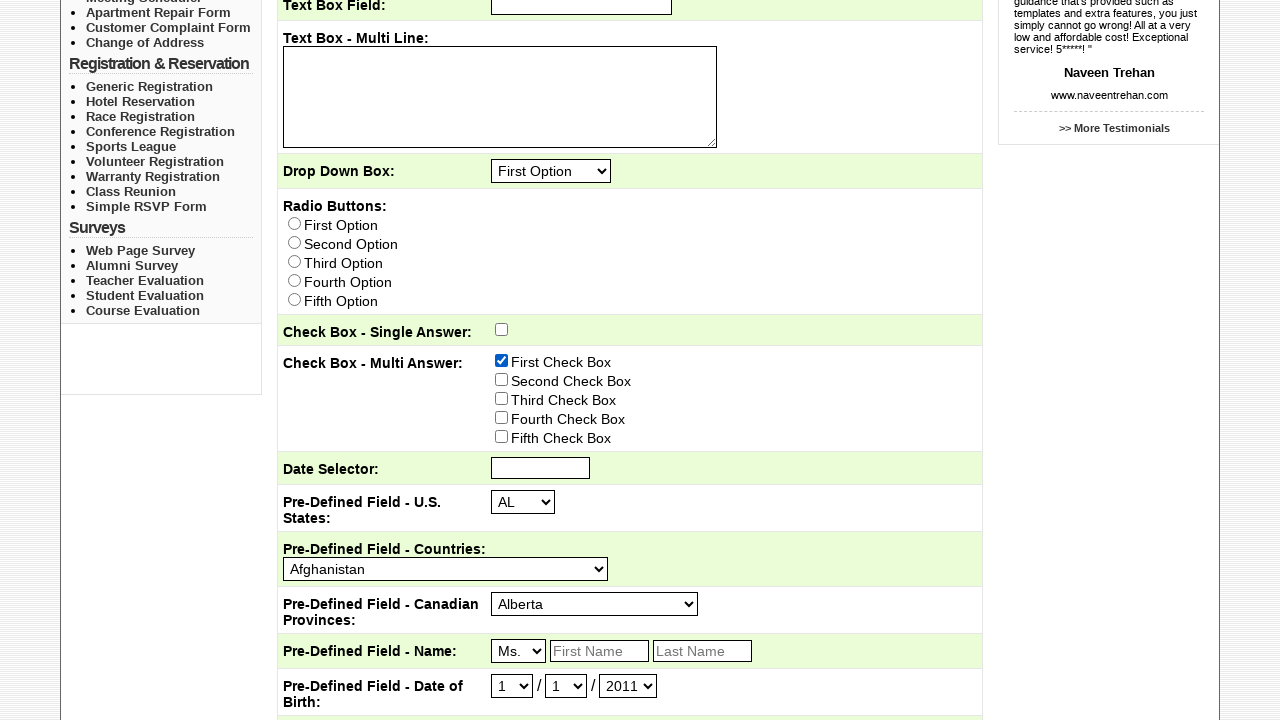

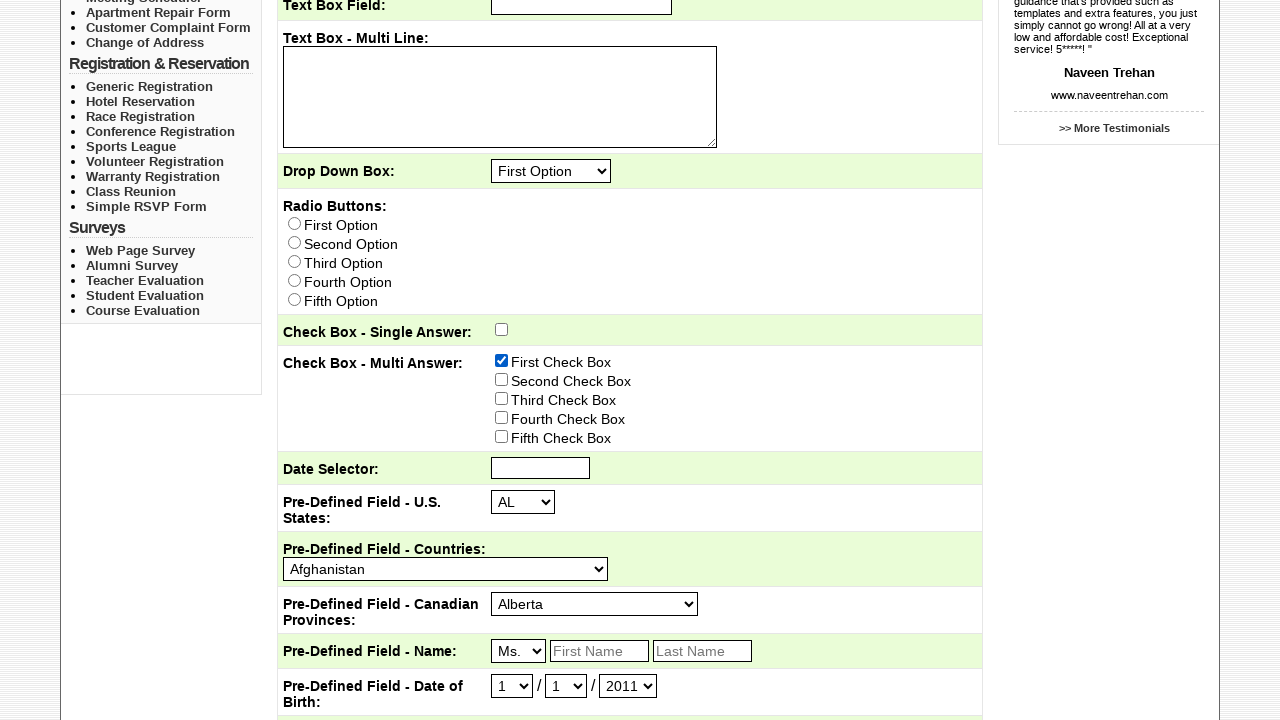